Tests the tablet purchase flow using the "Buy Now" button, including selecting color, increasing quantity, adding to cart, and clicking checkout.

Starting URL: https://www.advantageonlineshopping.com/#/

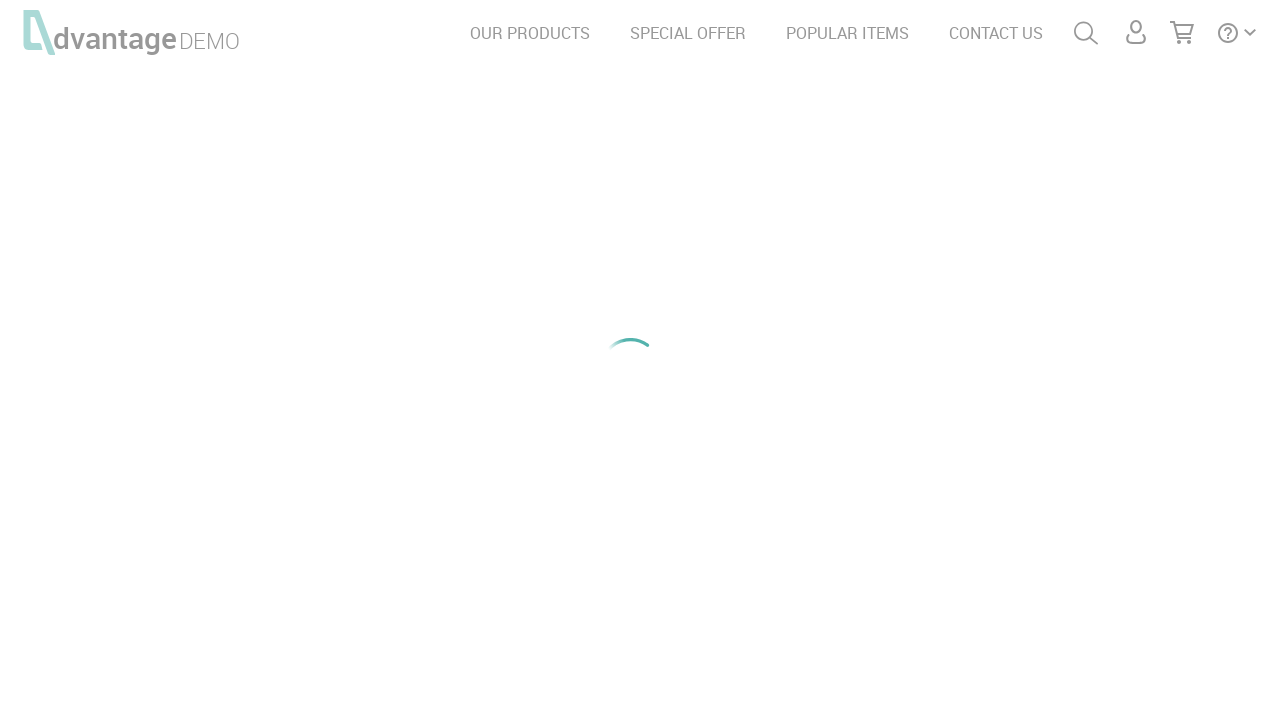

Clicked on Tablets category at (653, 287) on #tabletsTxt
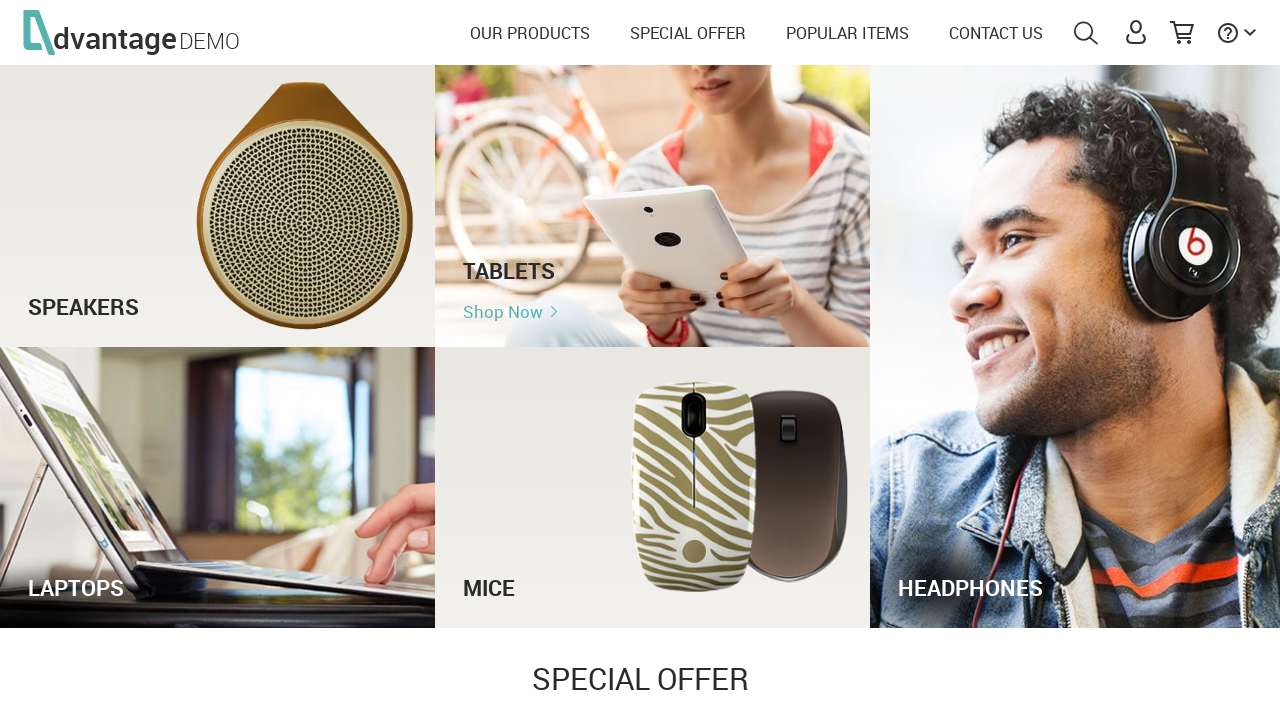

Clicked Buy Now button on tablet product at (160, 348) on [name='buy_now']
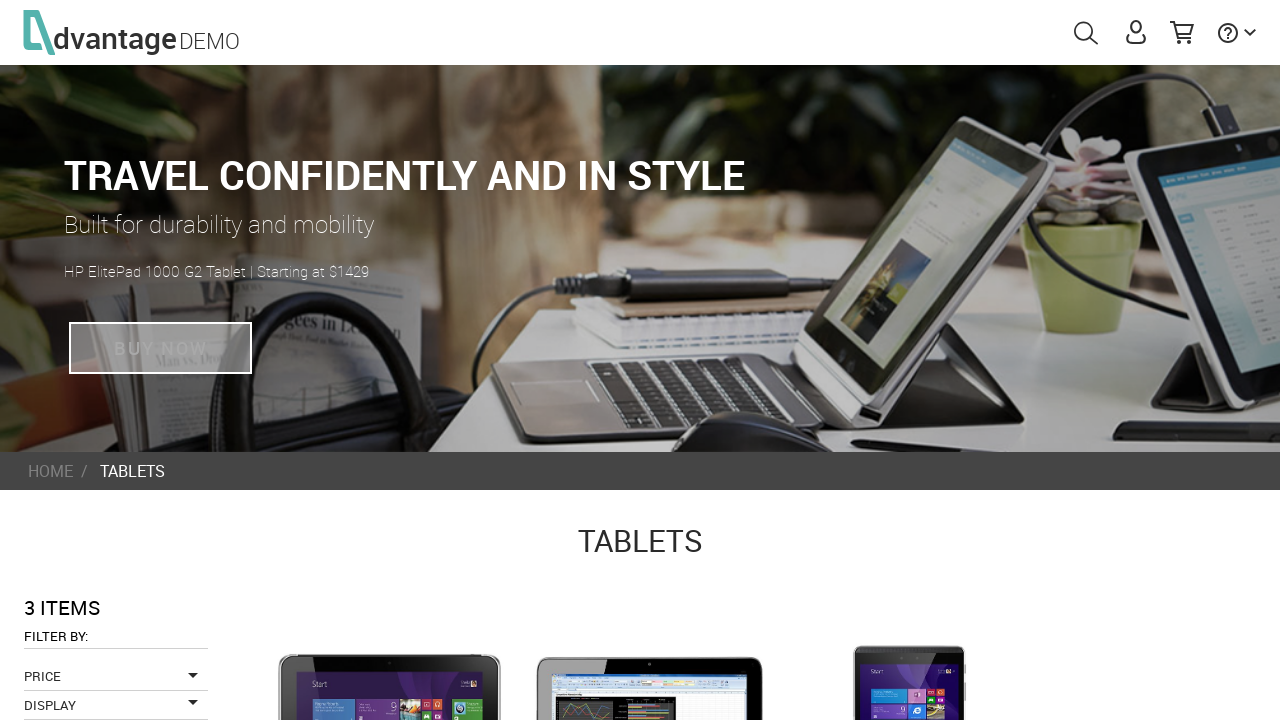

Selected color option (second color) at (824, 360) on xpath=//div[@id='productProperties']/div/div/span[2]
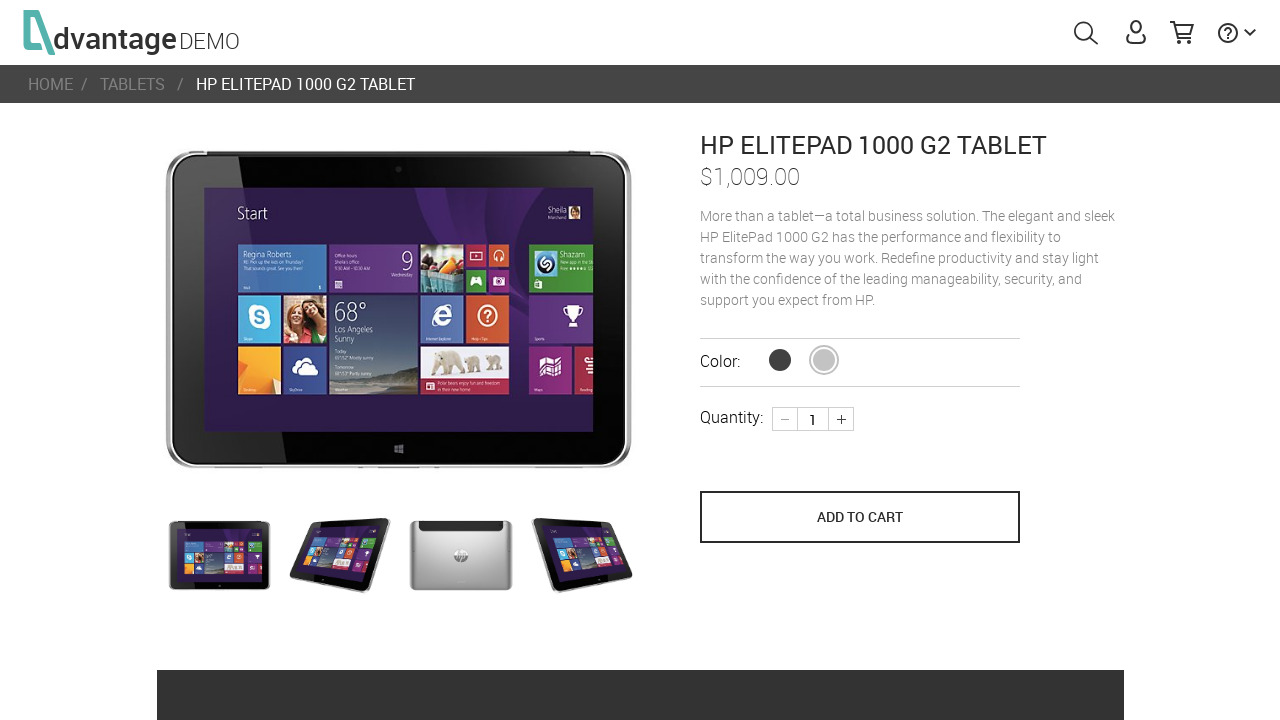

Increased quantity using plus button at (841, 419) on xpath=//div[@id='productProperties']/div[2]/e-sec-plus-minus/div/div[3]
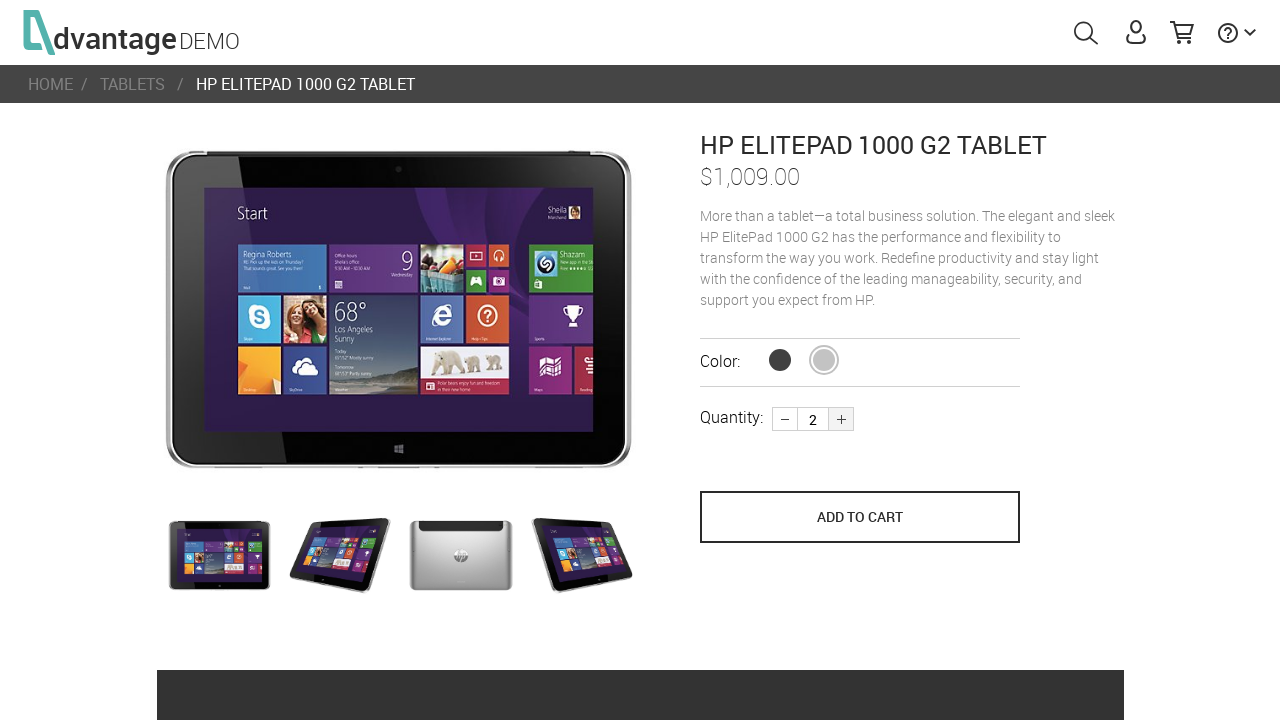

Clicked Add to Cart button at (860, 517) on [name='save_to_cart']
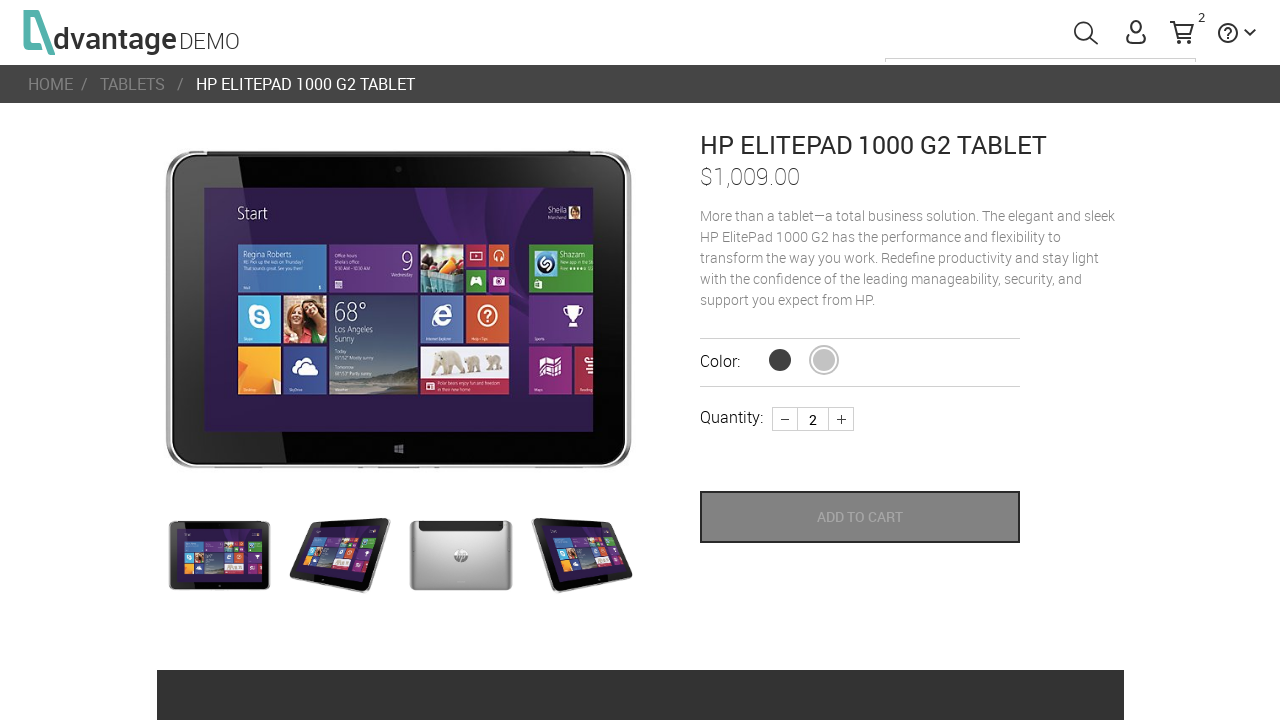

Clicked checkout popup button at (1040, 229) on #checkOutPopUp
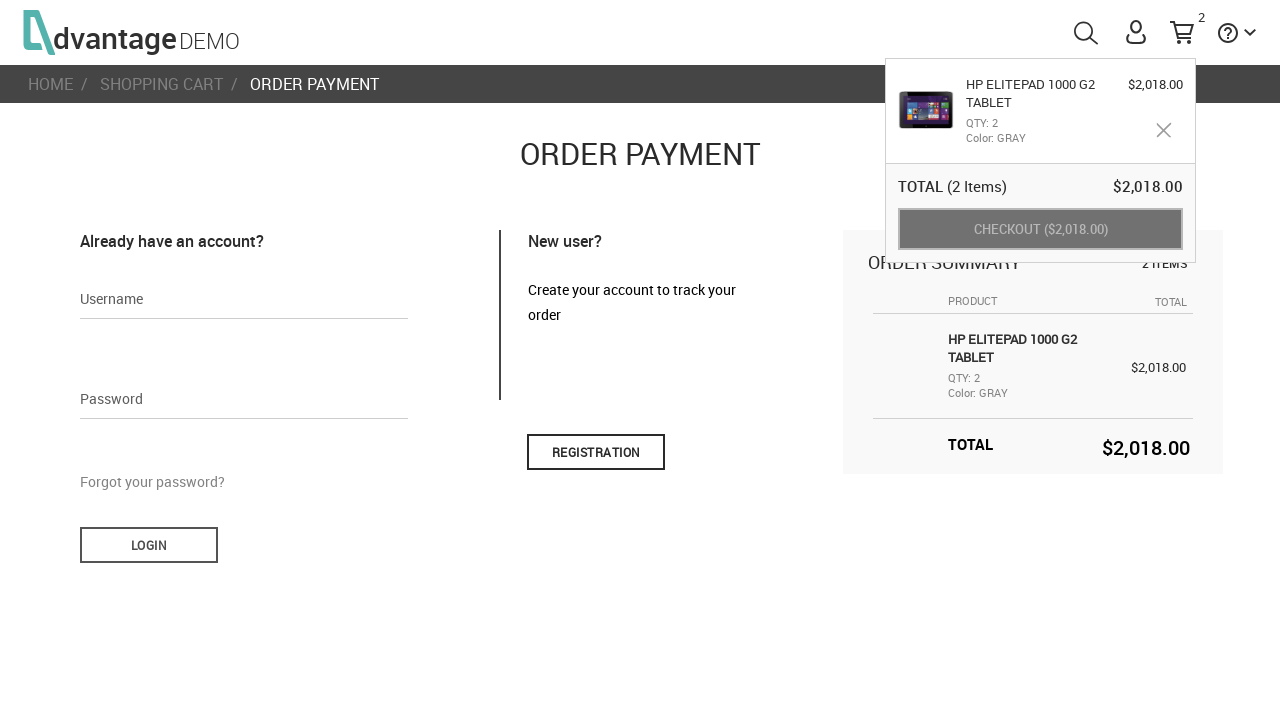

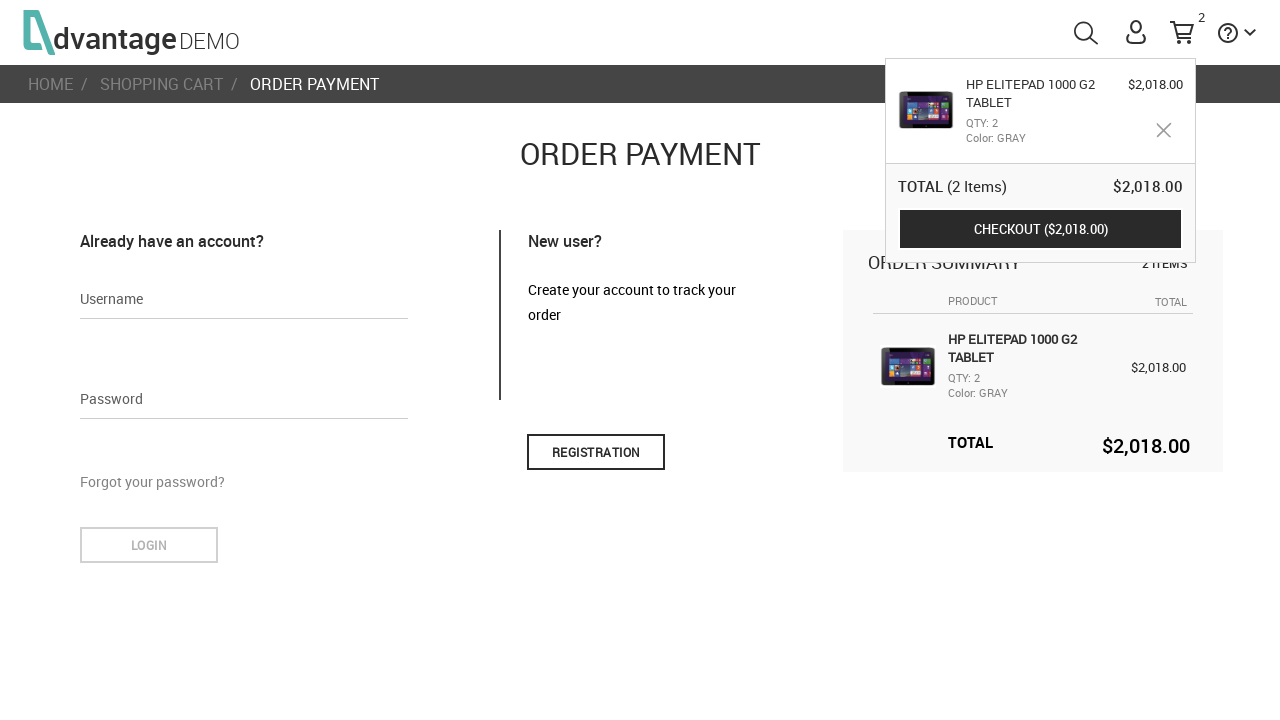